Tests the text box form submission with valid data by filling in full name, email, current address, and permanent address fields, then verifying the output displays the submitted information correctly.

Starting URL: https://demoqa.com/text-box

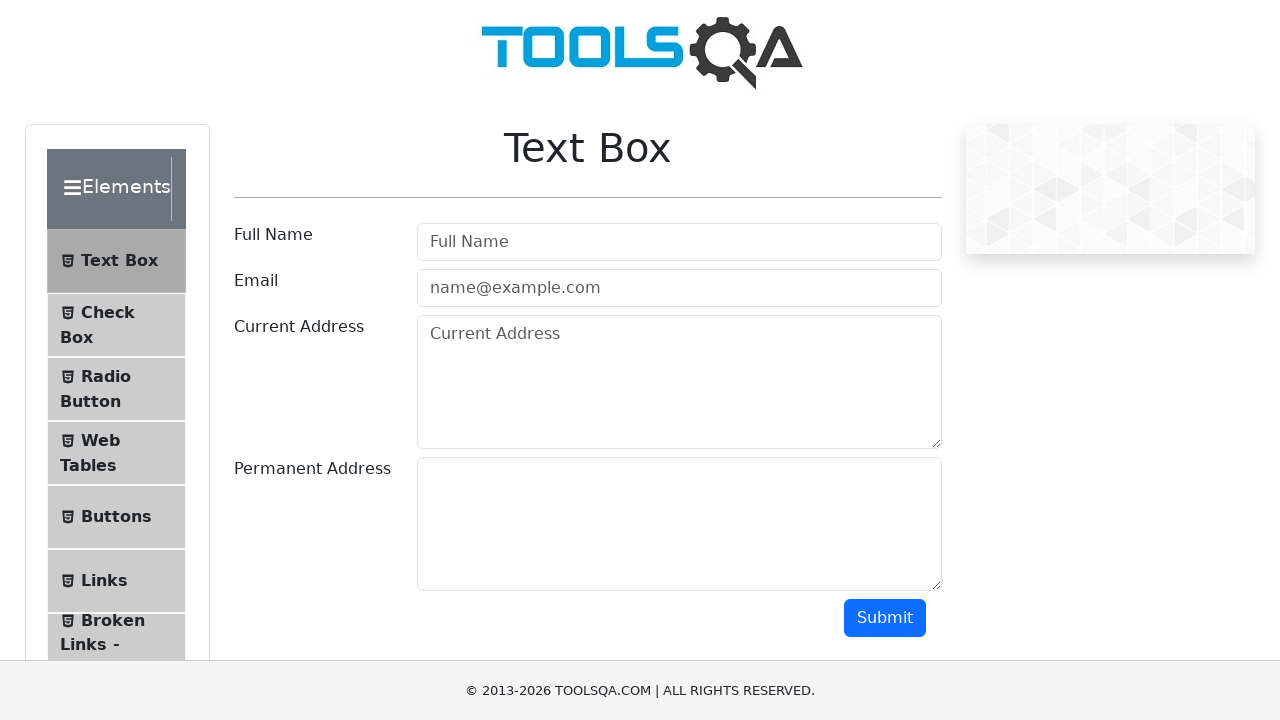

Filled full name field with 'Demo' on #userName
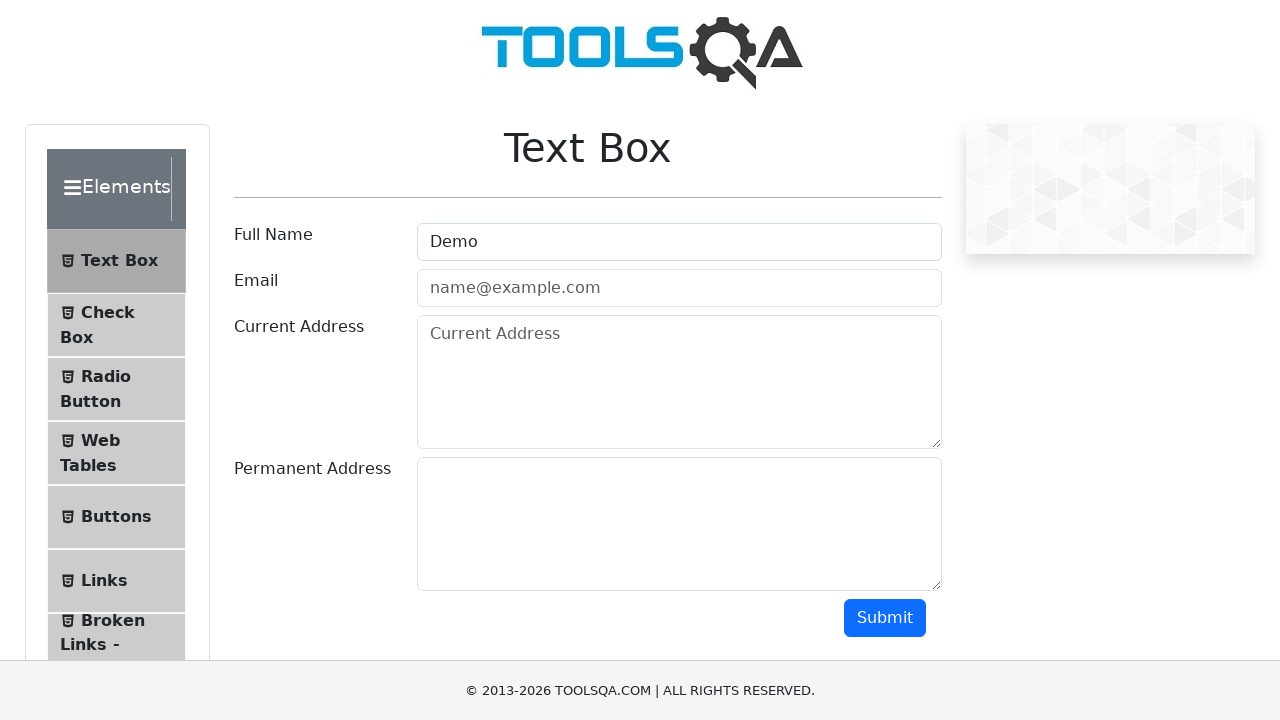

Filled email field with 'demo@demo.com' on #userEmail
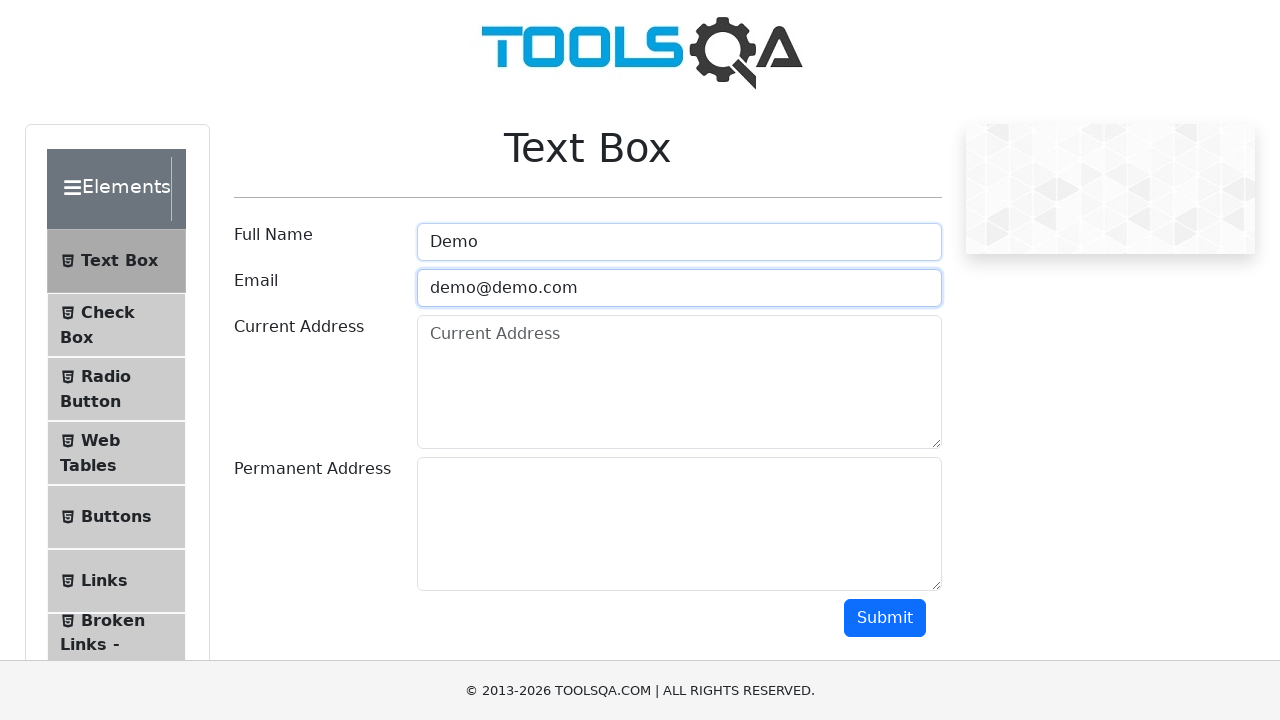

Filled current address field with 'Current address demo' on #currentAddress
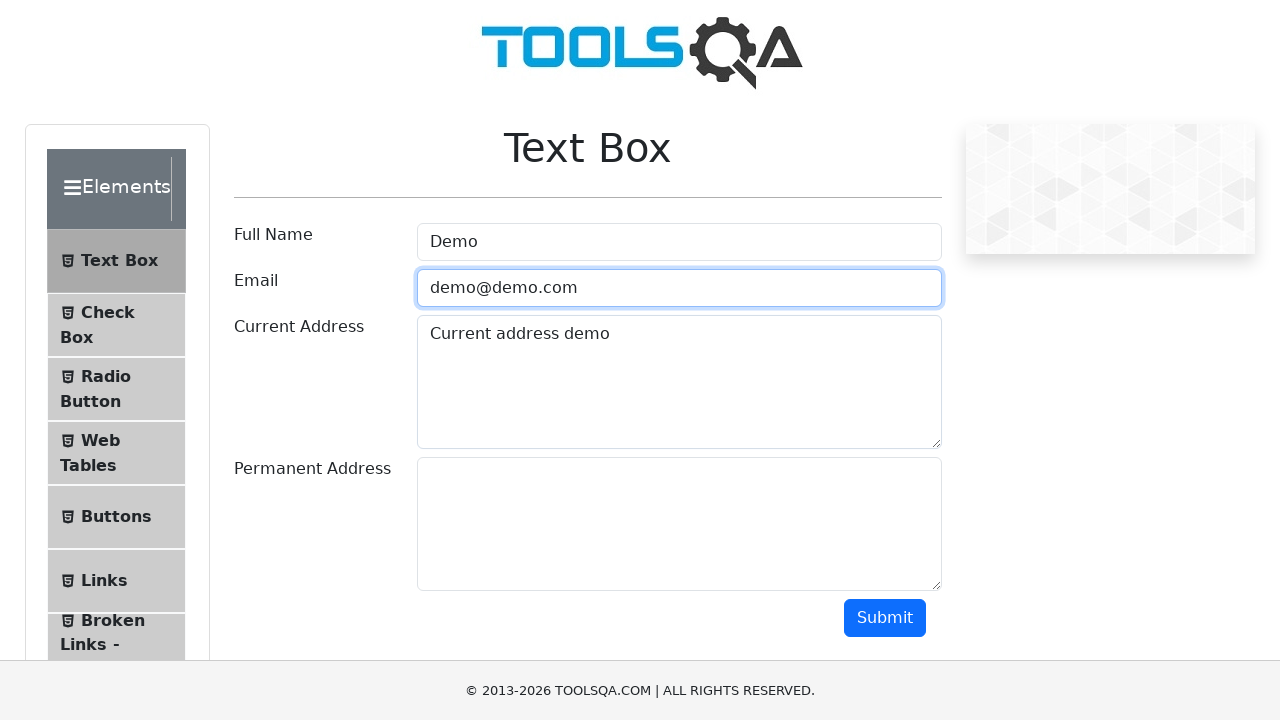

Filled permanent address field with 'Permanent address demo' on #permanentAddress
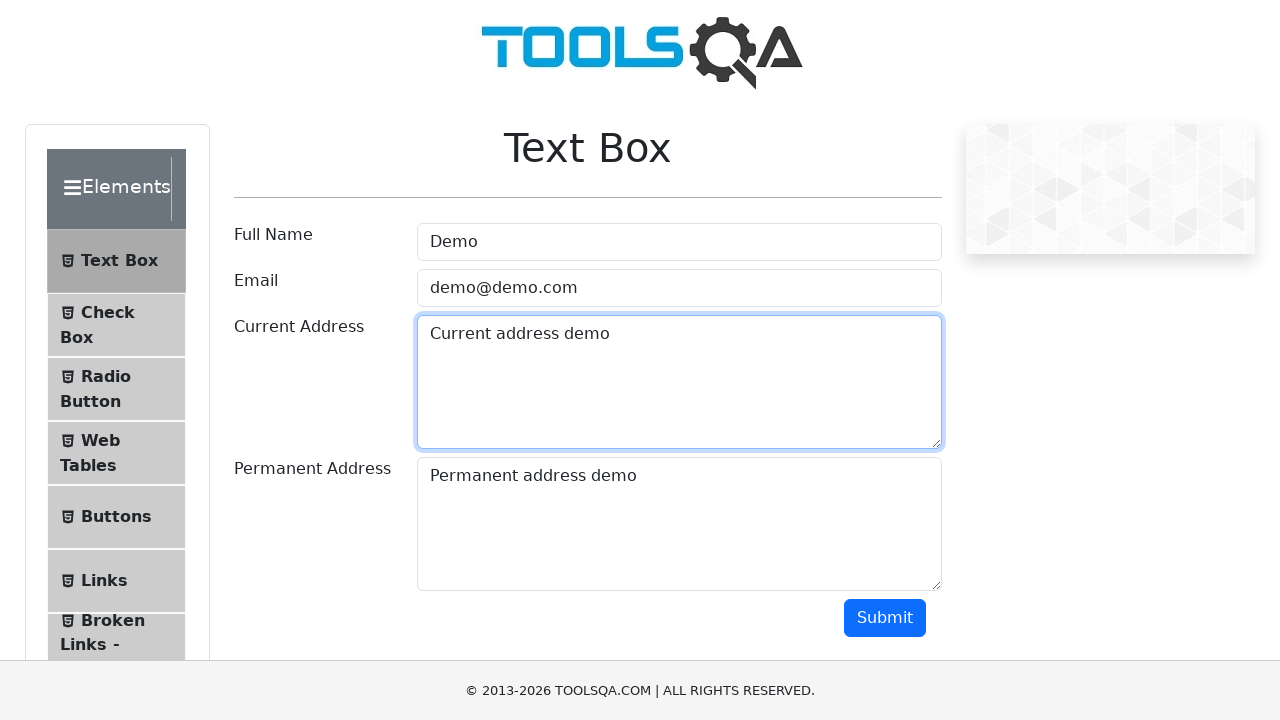

Scrolled submit button into view
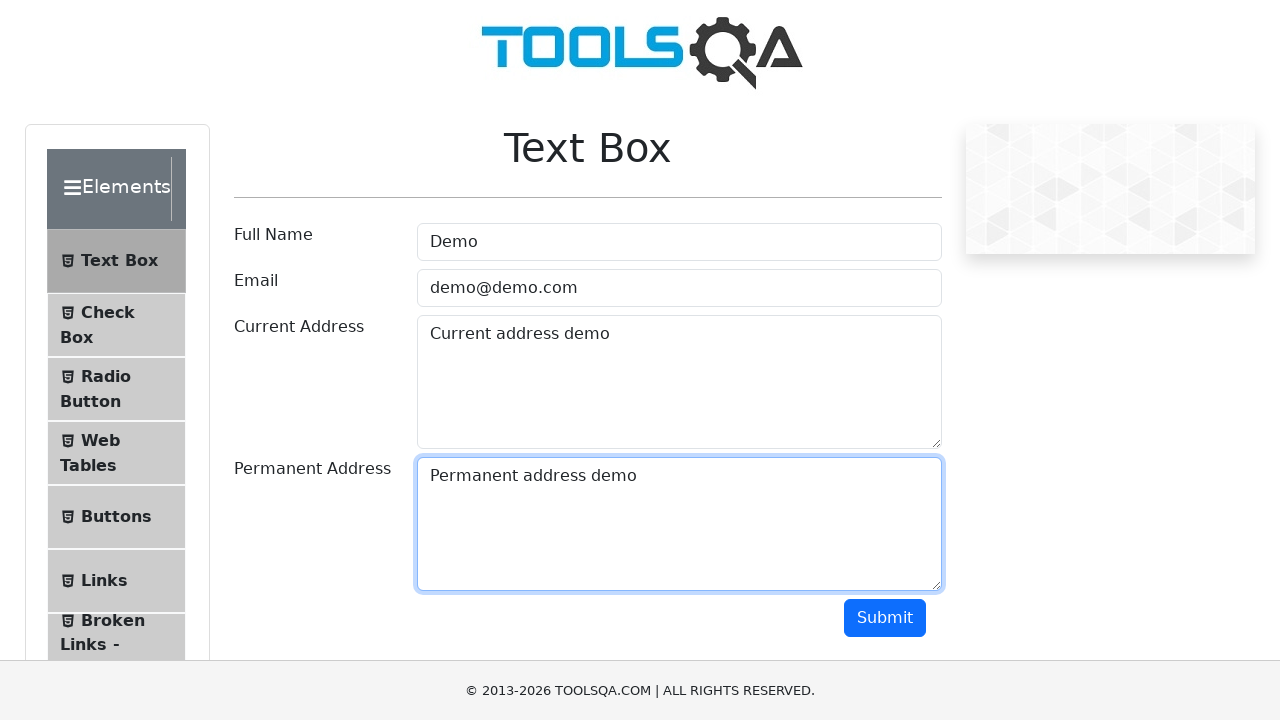

Clicked submit button to submit the form at (885, 618) on #submit
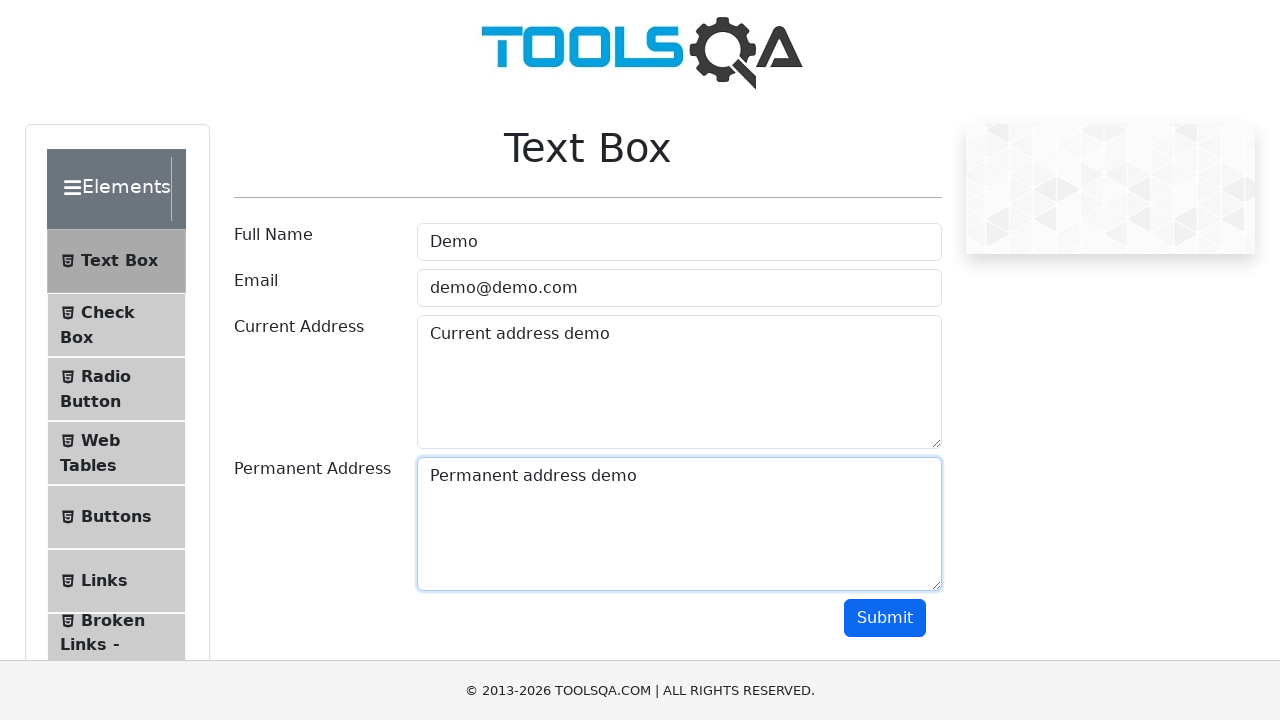

Output section with submitted name appeared
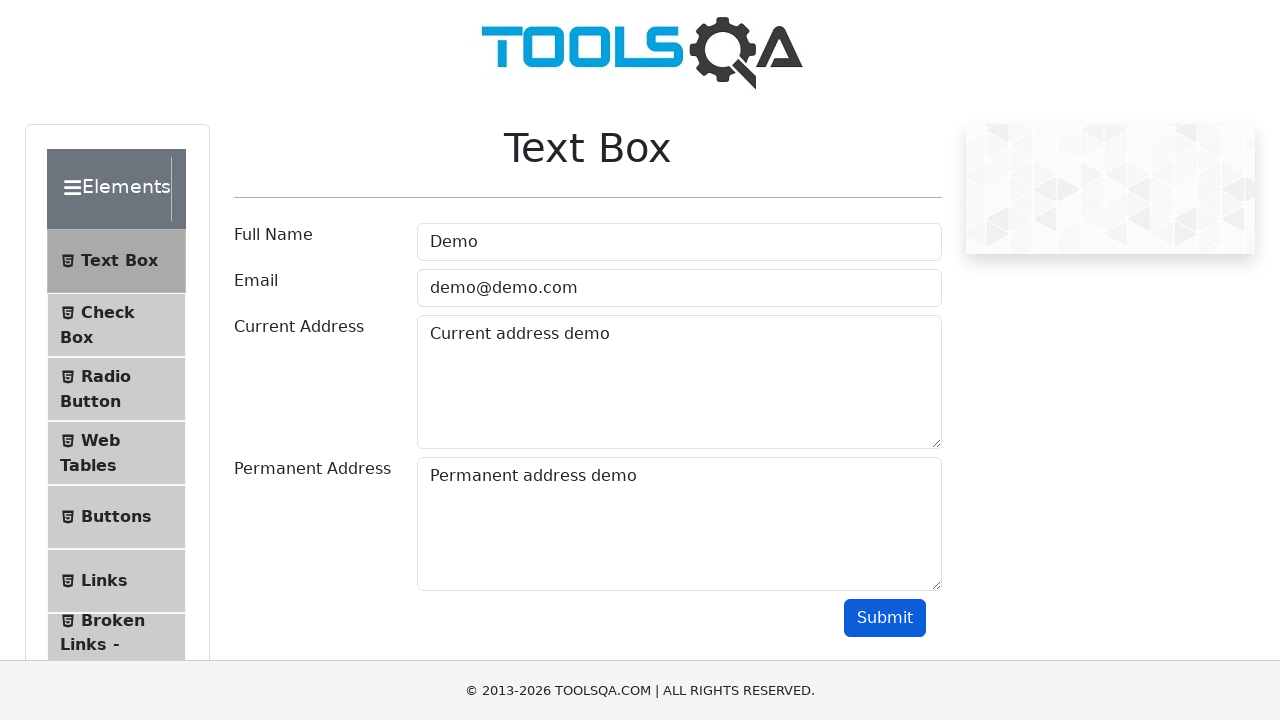

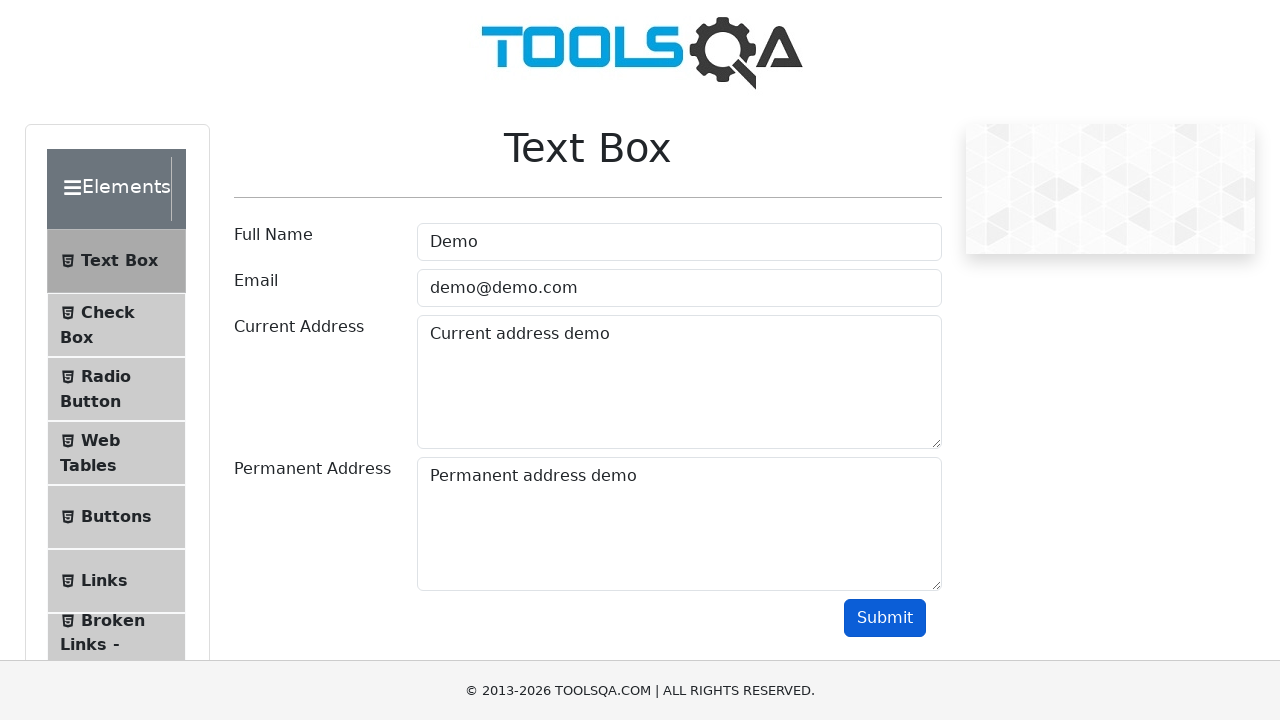